Tests clearing the complete state of all items by checking then unchecking the toggle-all checkbox

Starting URL: https://demo.playwright.dev/todomvc

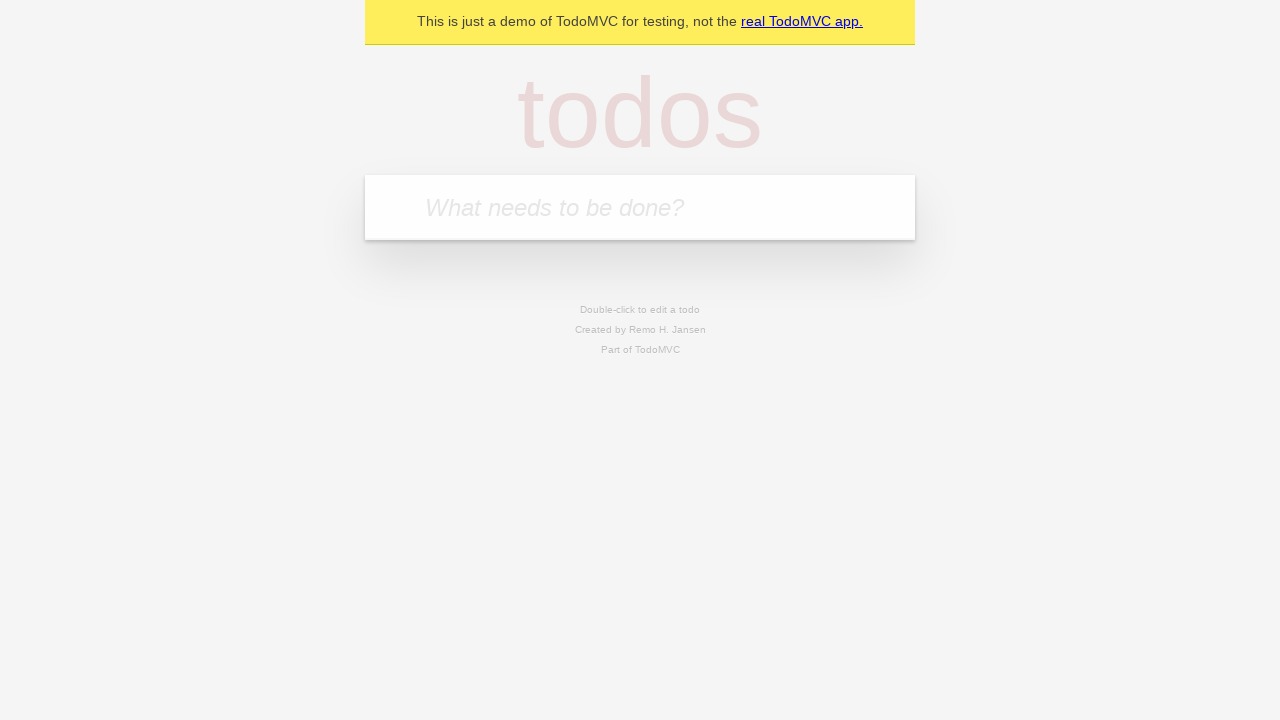

Filled todo input with 'buy some cheese' on internal:attr=[placeholder="What needs to be done?"i]
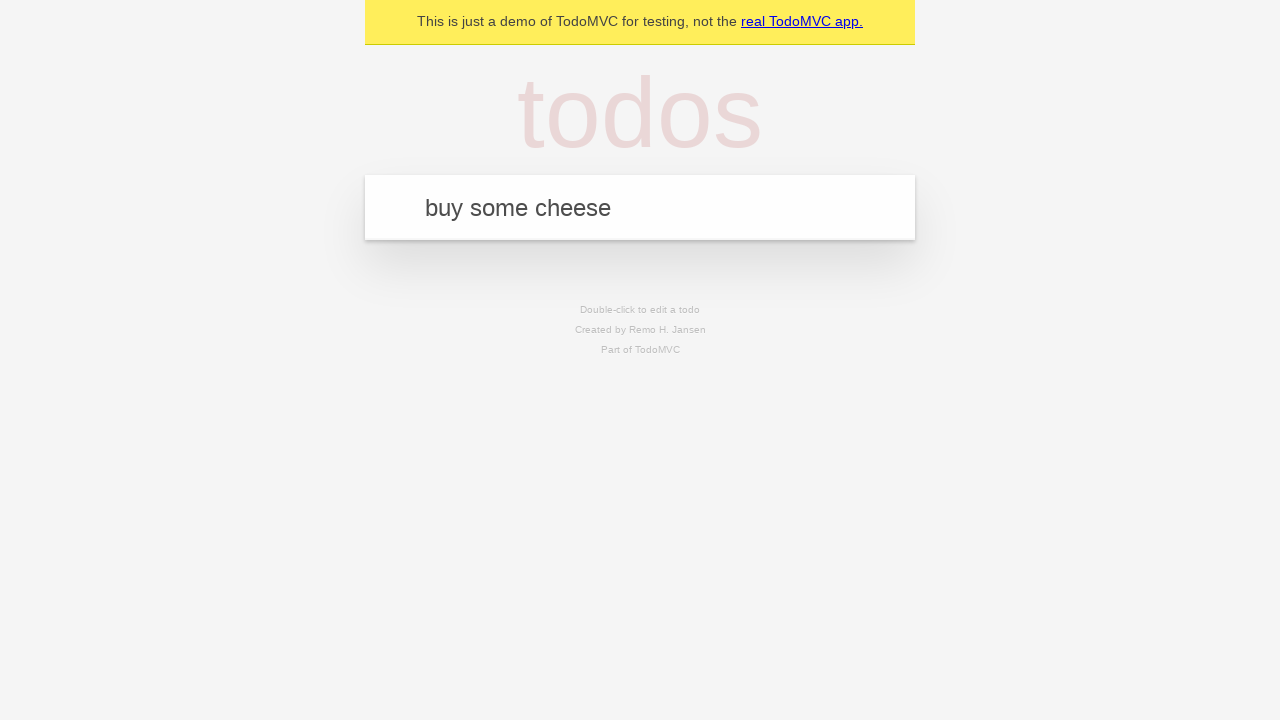

Pressed Enter to add first todo on internal:attr=[placeholder="What needs to be done?"i]
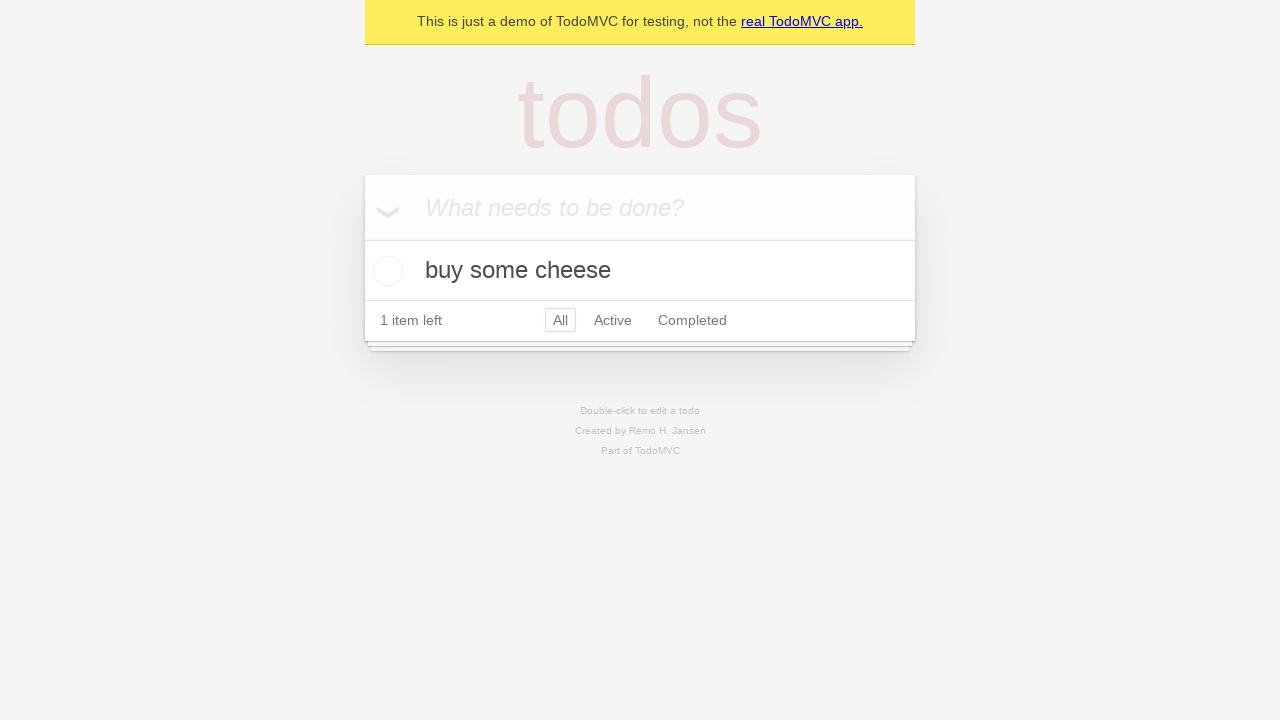

Filled todo input with 'feed the cat' on internal:attr=[placeholder="What needs to be done?"i]
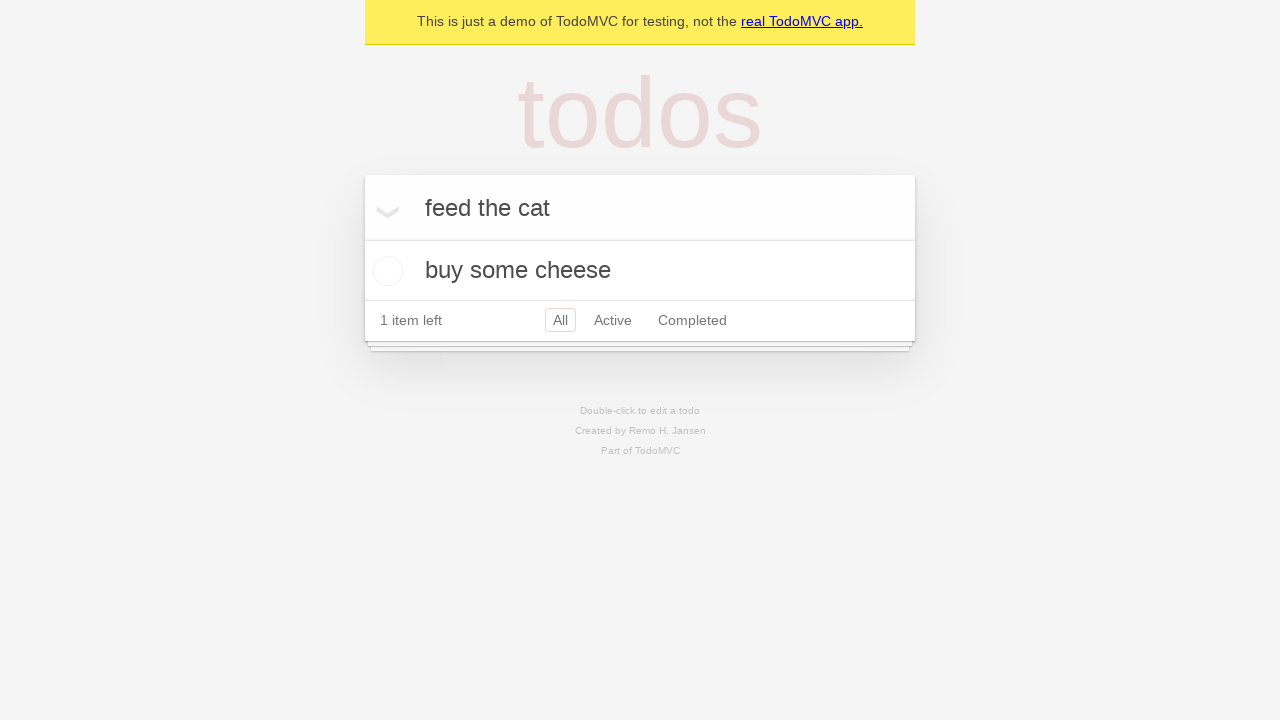

Pressed Enter to add second todo on internal:attr=[placeholder="What needs to be done?"i]
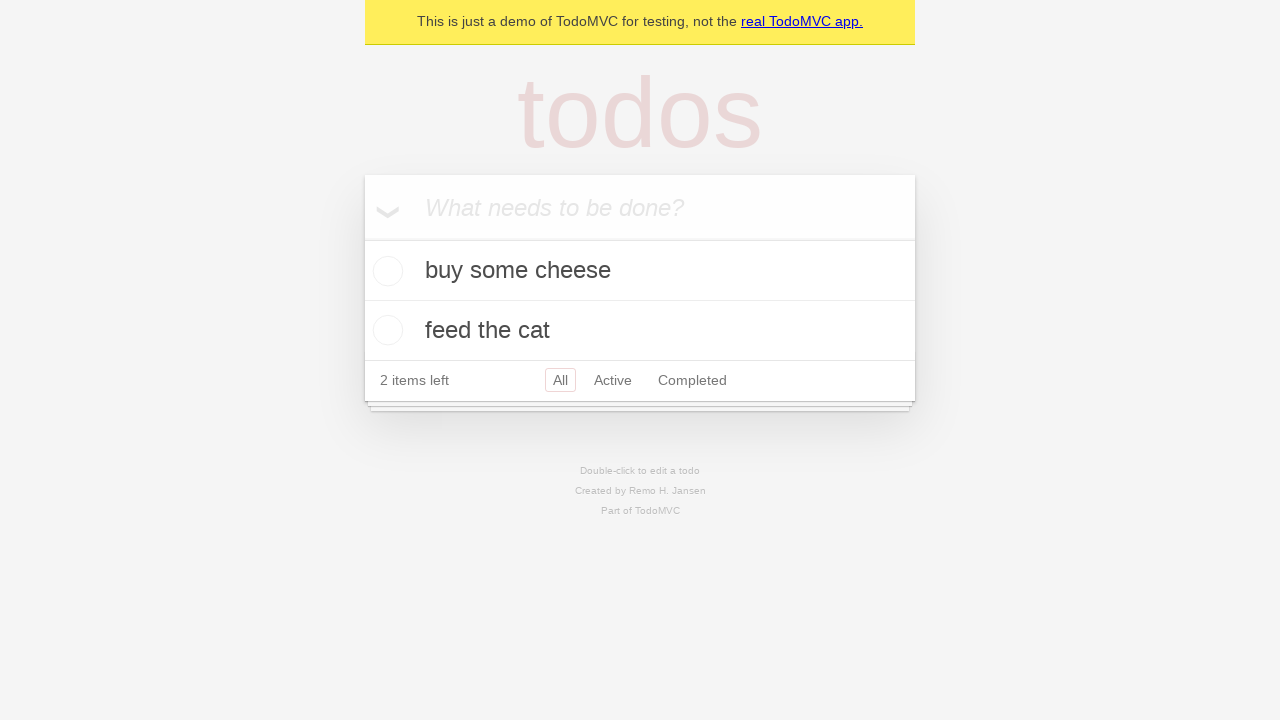

Filled todo input with 'book a doctors appointment' on internal:attr=[placeholder="What needs to be done?"i]
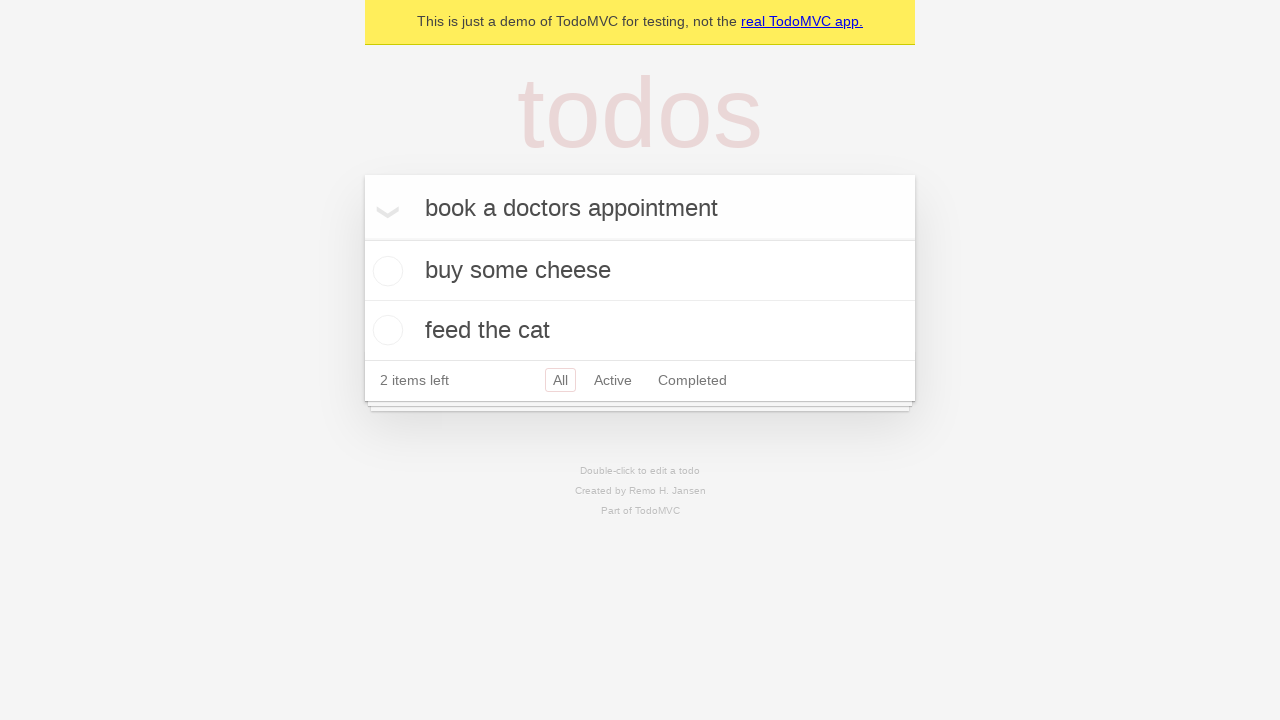

Pressed Enter to add third todo on internal:attr=[placeholder="What needs to be done?"i]
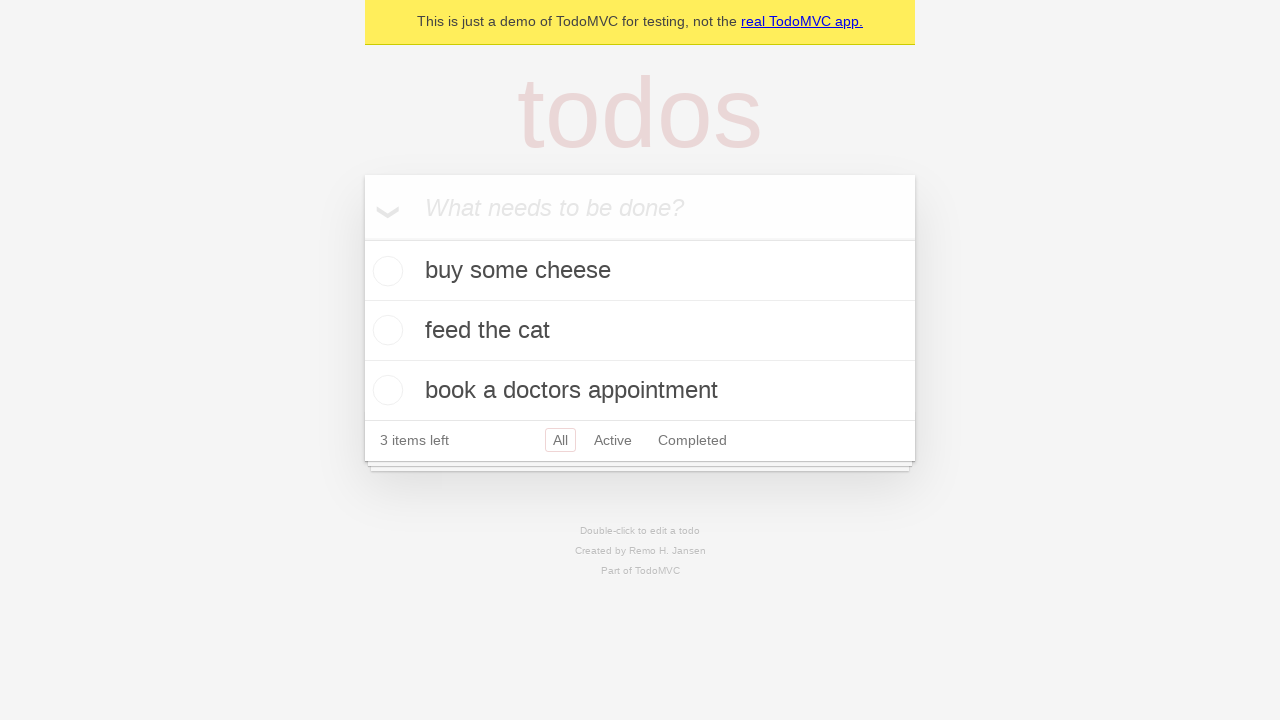

Checked toggle-all checkbox to mark all todos as complete at (362, 238) on internal:label="Mark all as complete"i
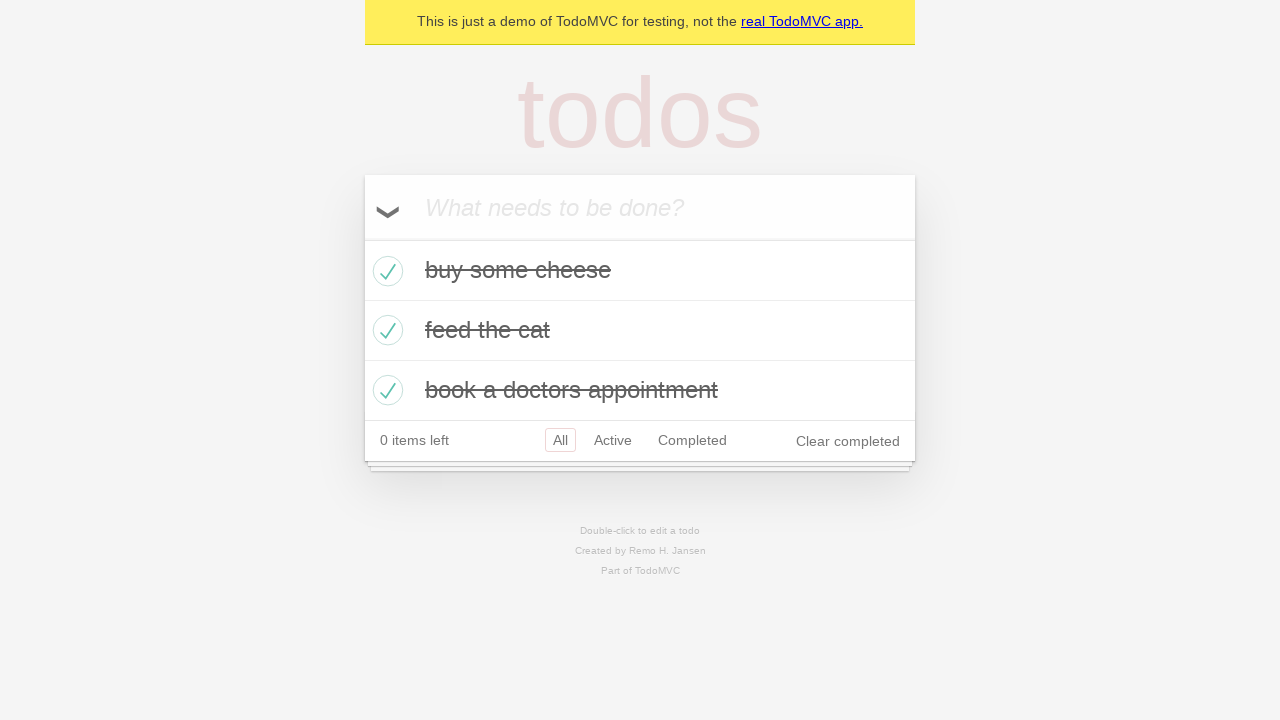

Unchecked toggle-all checkbox to clear complete state of all todos at (362, 238) on internal:label="Mark all as complete"i
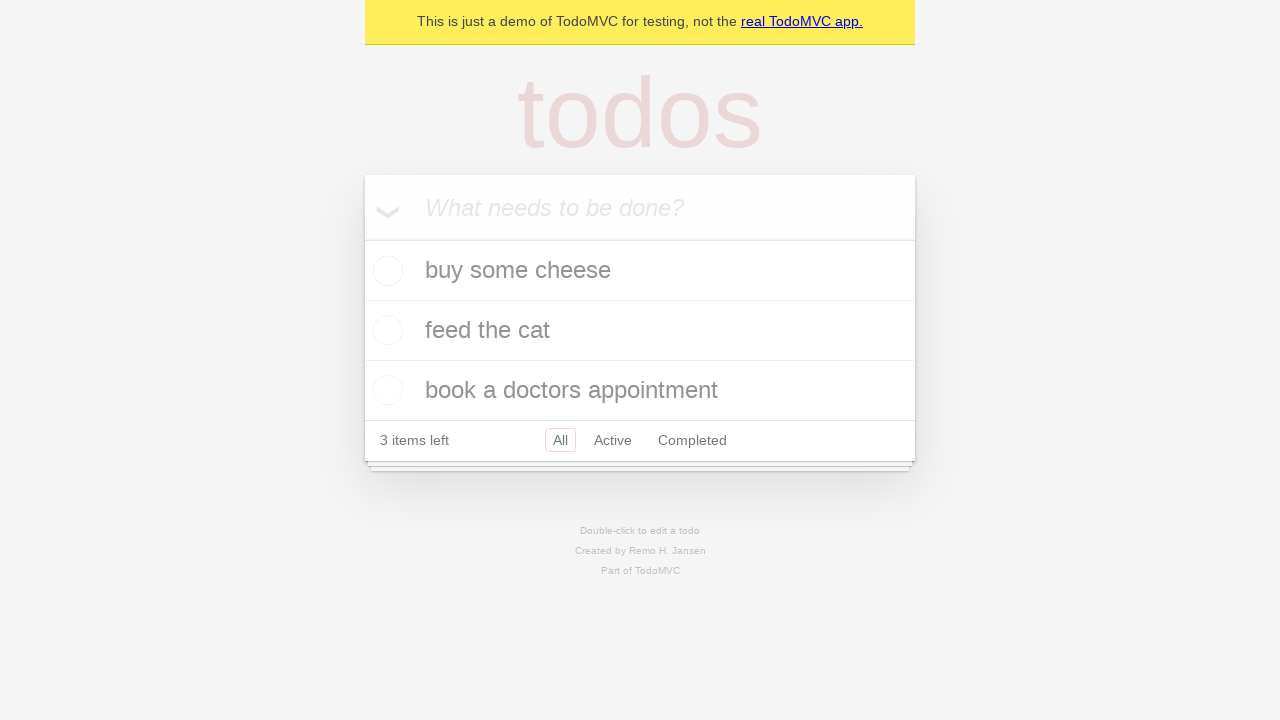

Waited for todo items to be visible
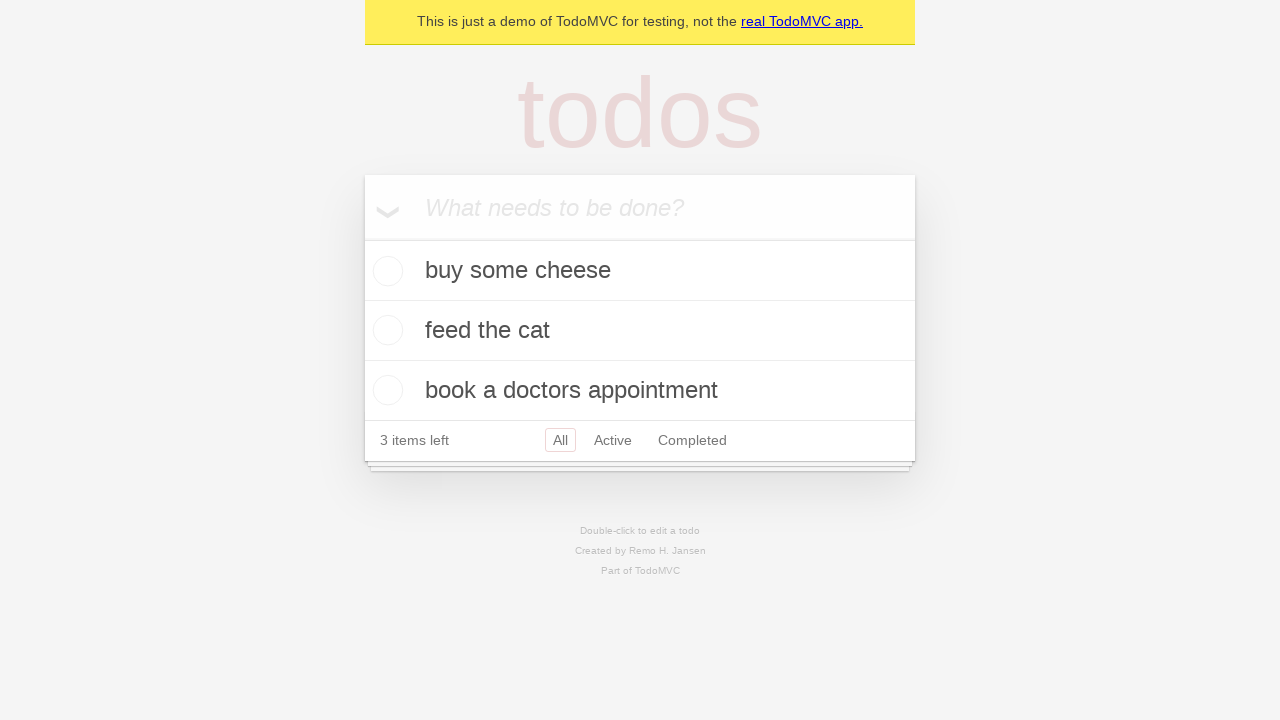

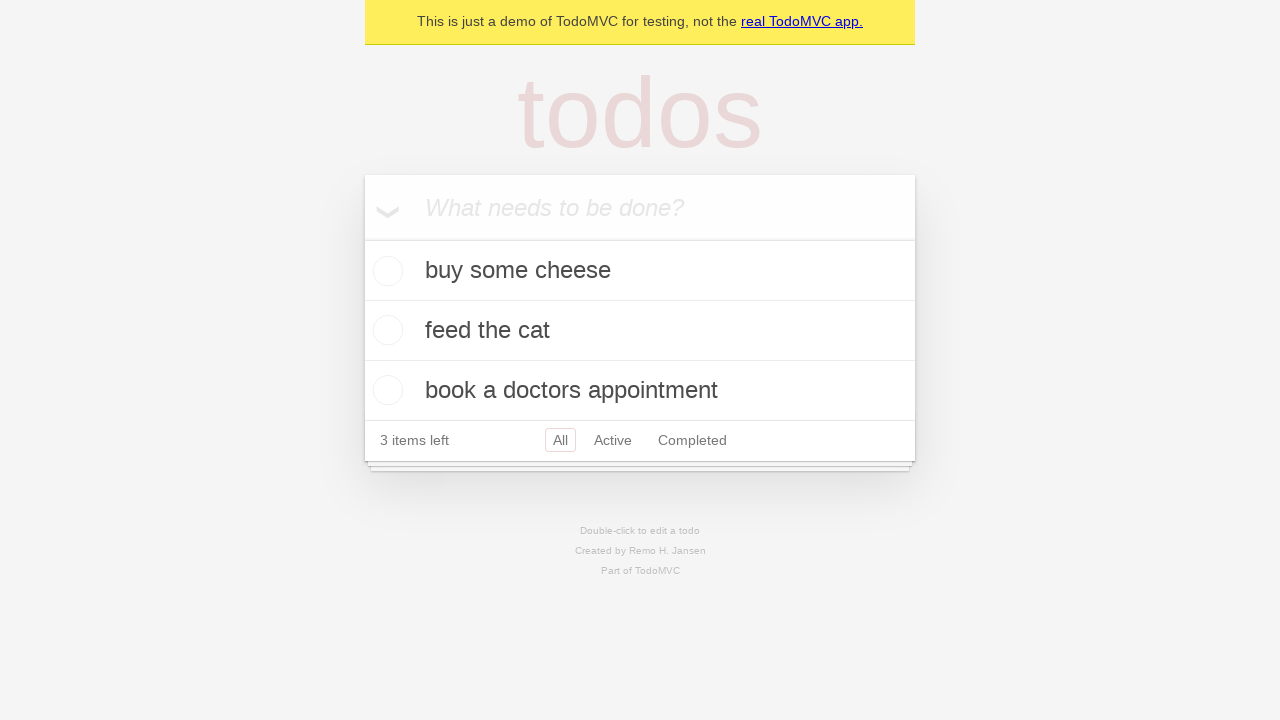